Finds all checkboxes on the page and clicks on any that are not already selected

Starting URL: http://echoecho.com/htmlforms09.htm

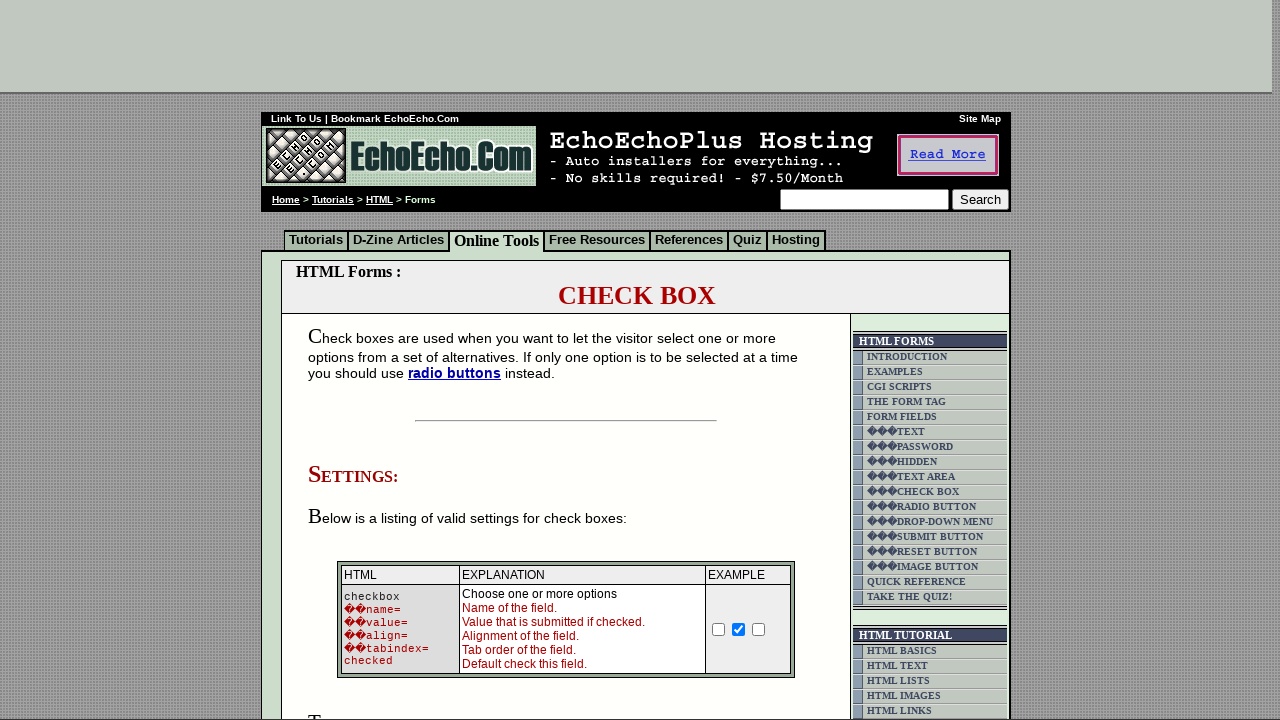

Navigated to Echo Echo HTML forms page
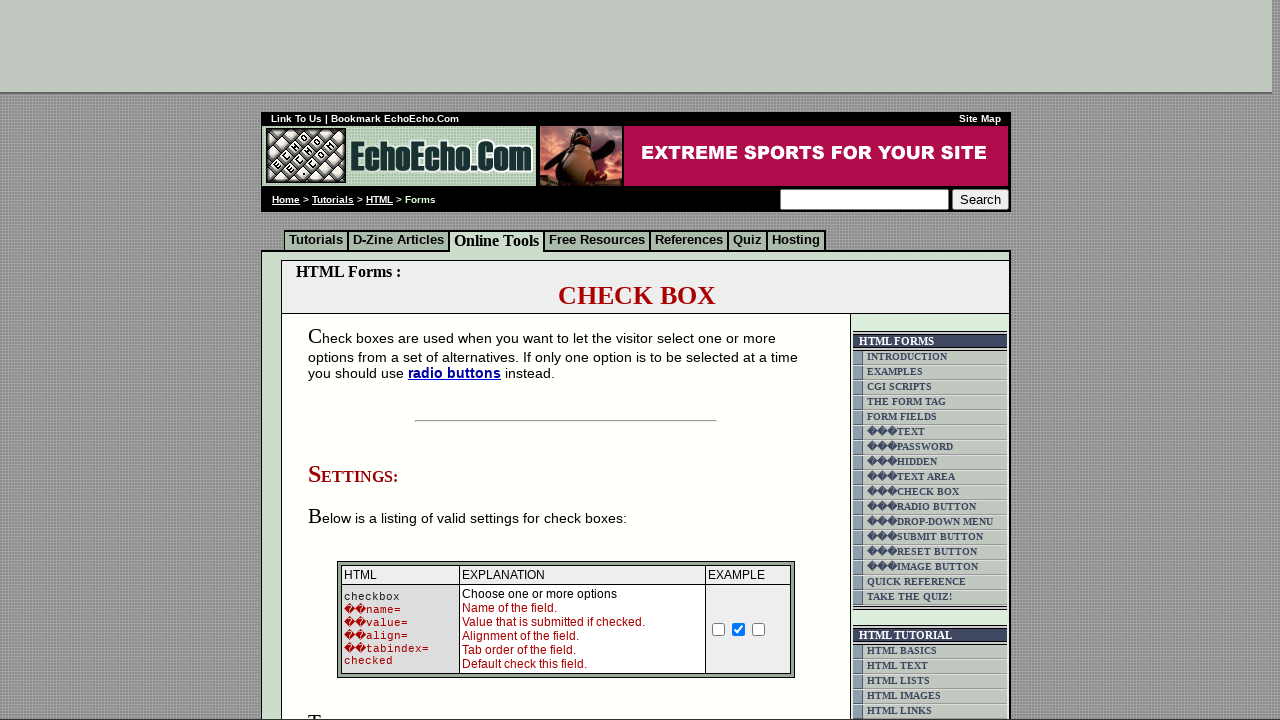

Located all checkboxes on the page
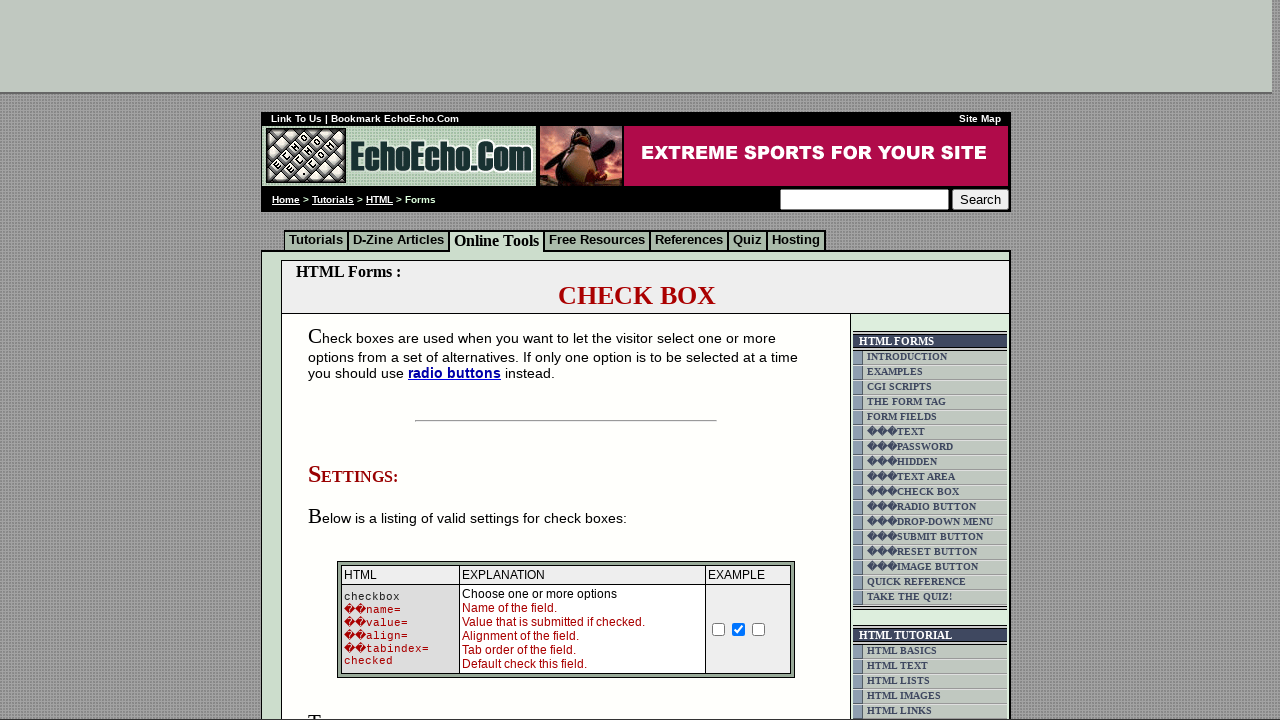

Clicked an unchecked checkbox to select it
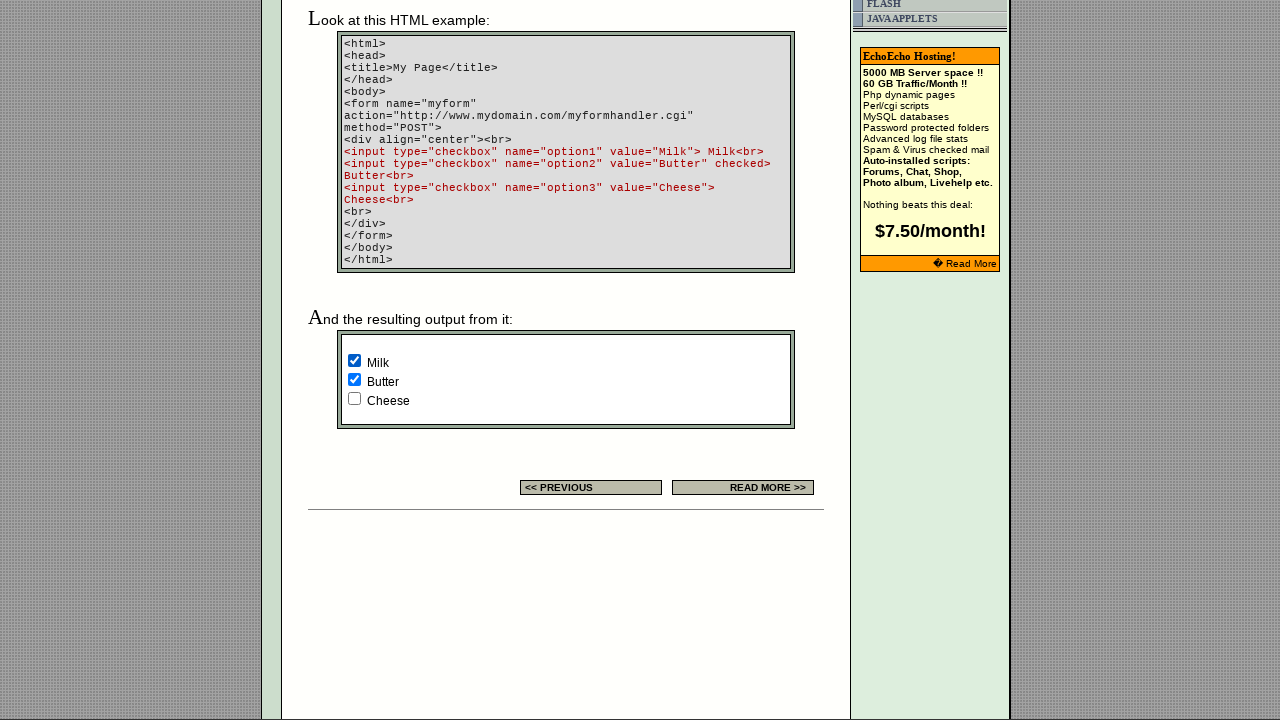

Clicked an unchecked checkbox to select it
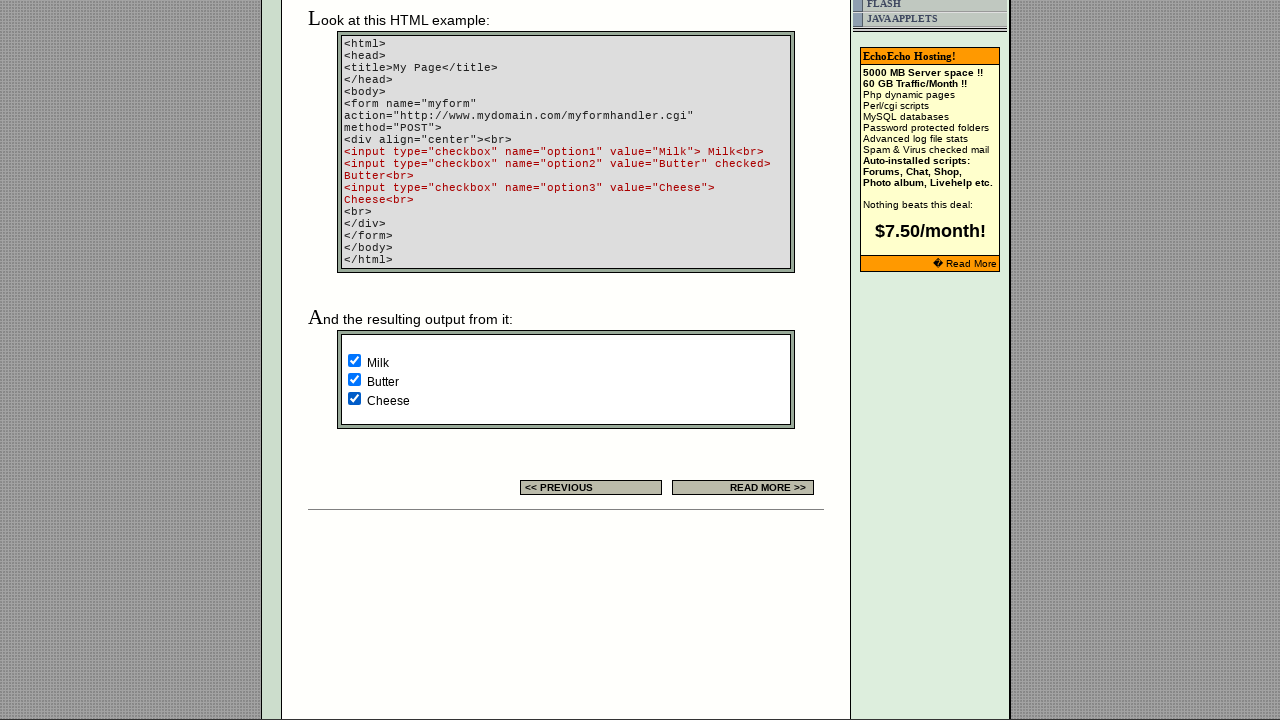

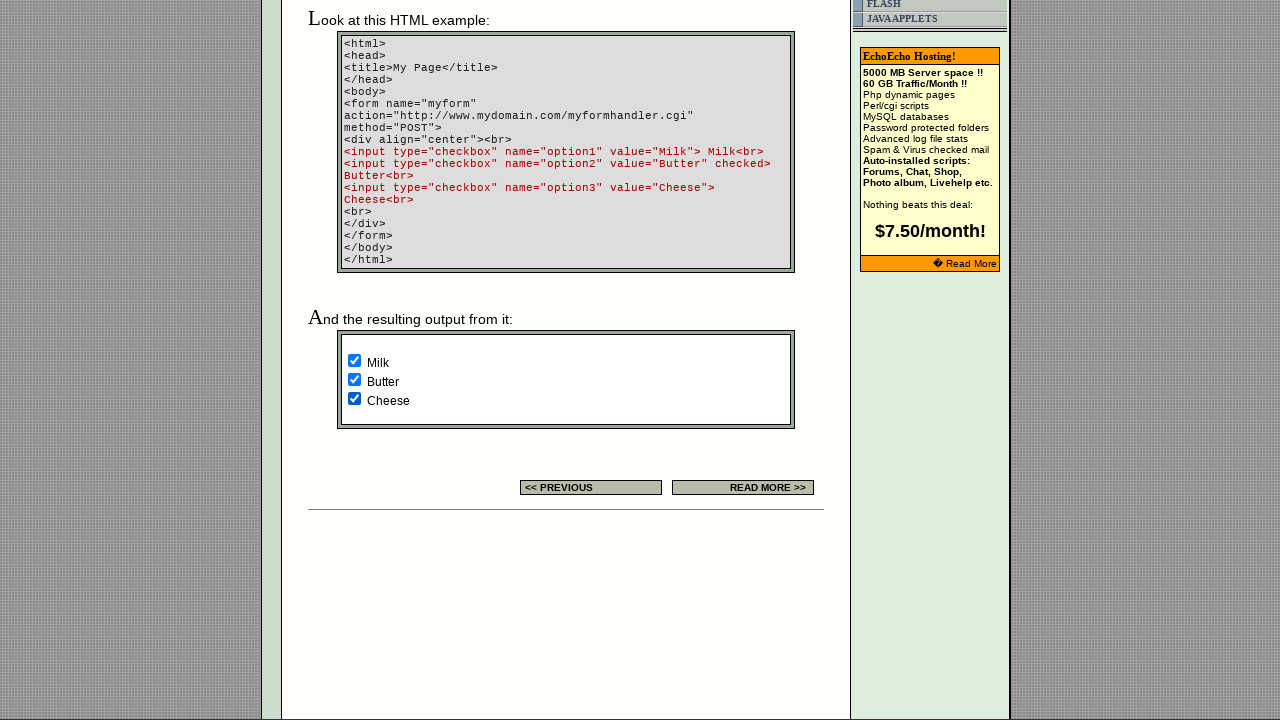